Tests click and hold to resize an element within an iframe

Starting URL: https://jqueryui.com/resizable/

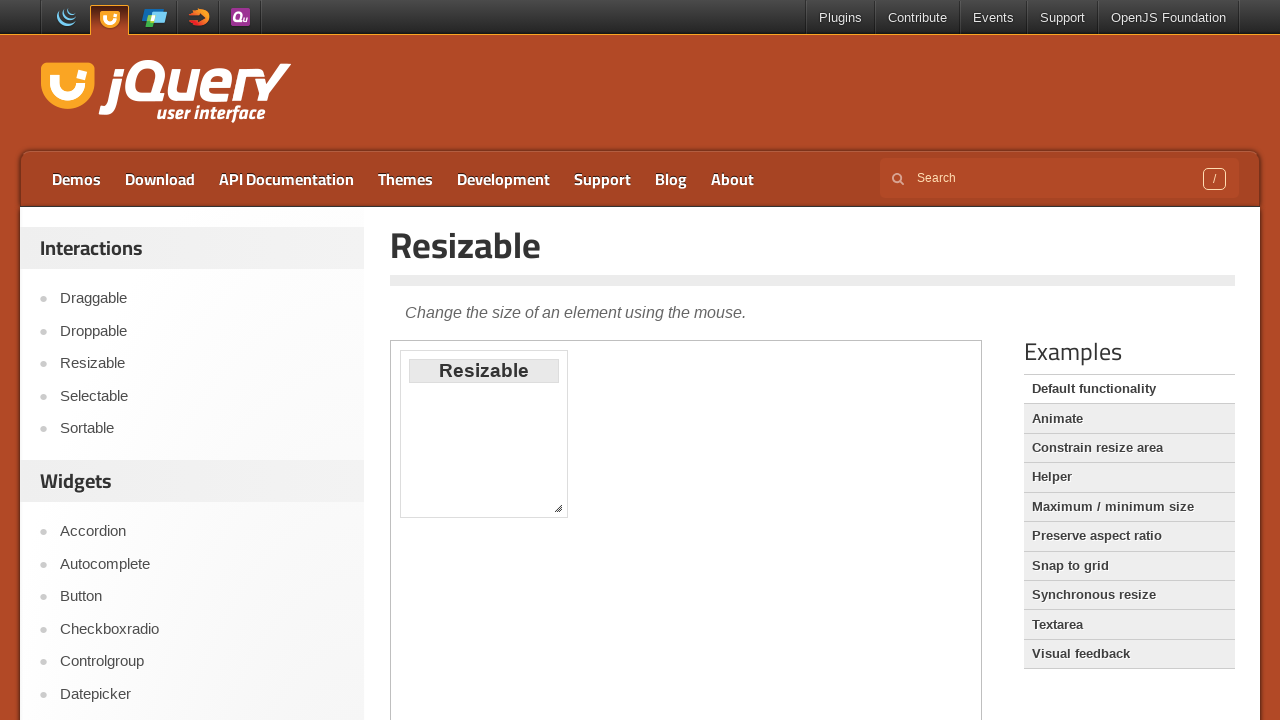

Located iframe containing resizable element
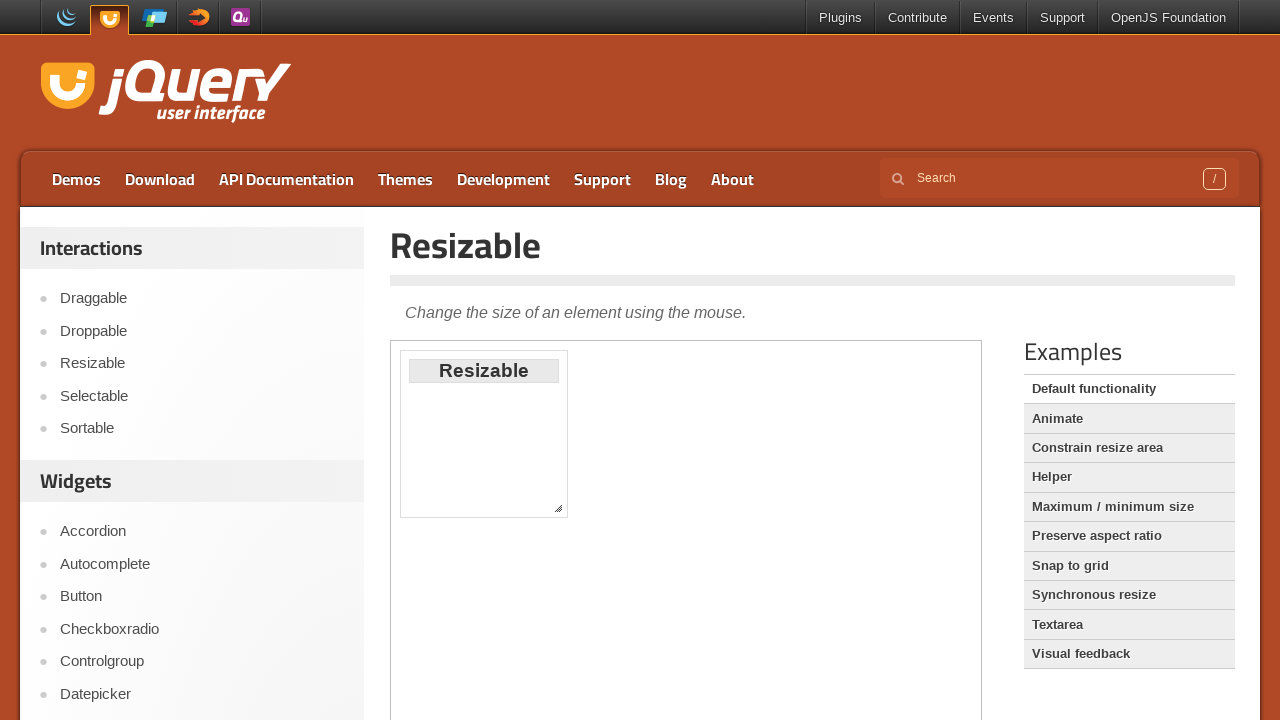

Located resize handle on resizable element
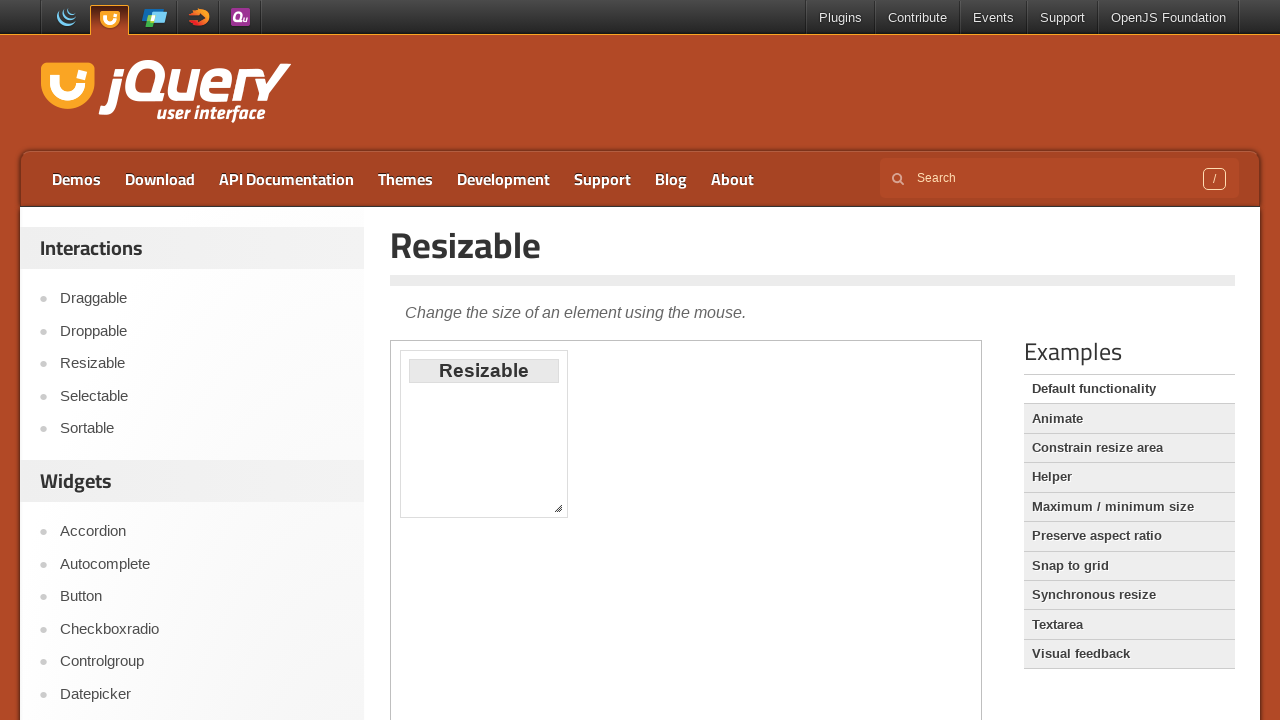

Retrieved bounding box coordinates of resize handle
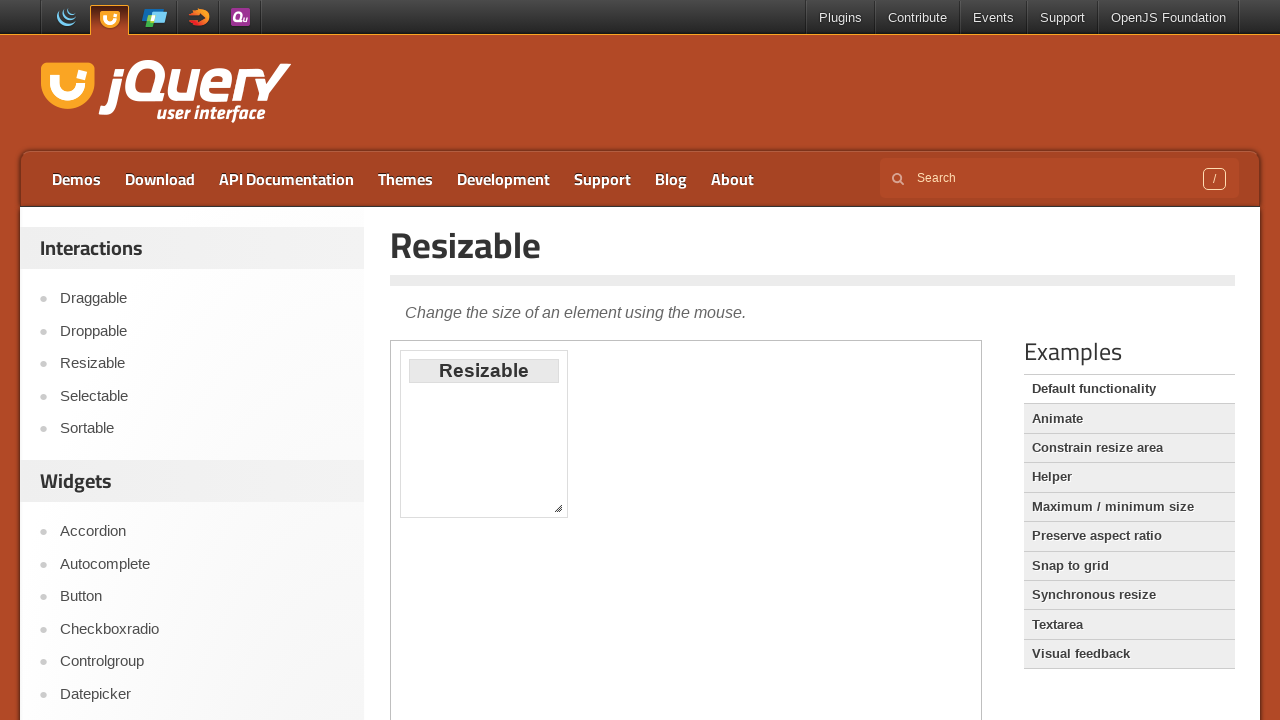

Moved mouse to center of resize handle at (558, 508)
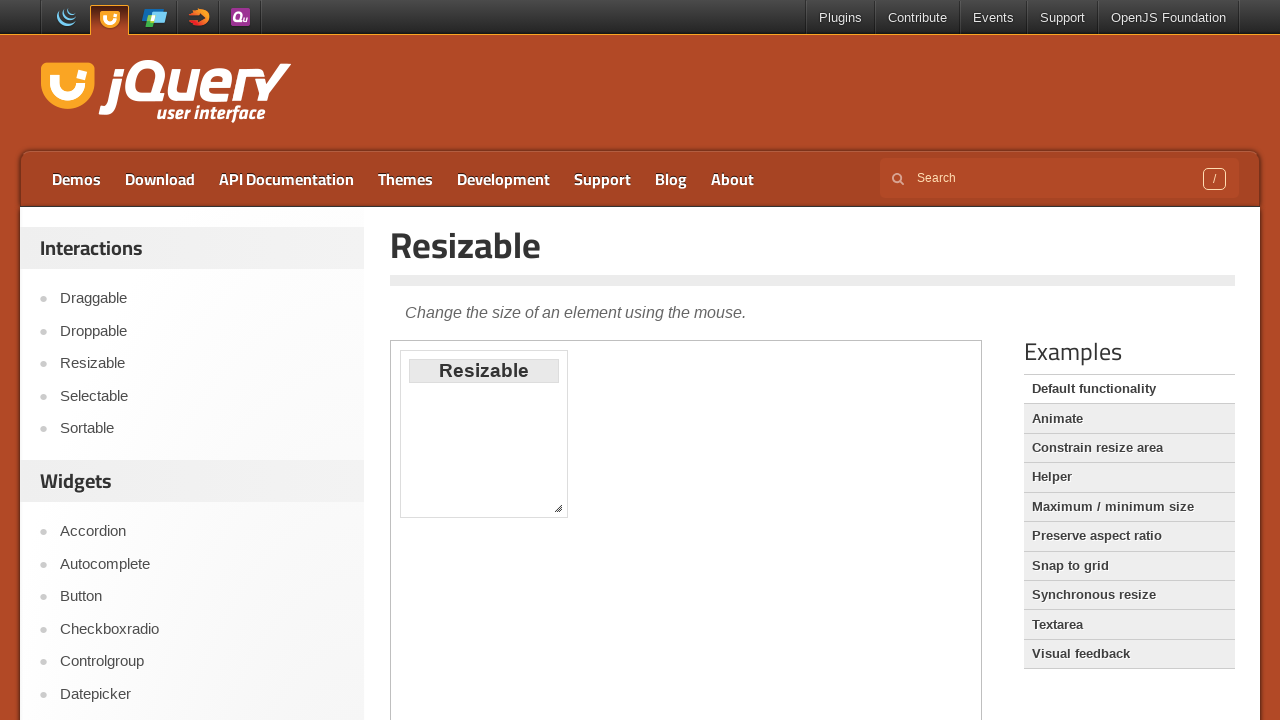

Pressed mouse button down to initiate drag at (558, 508)
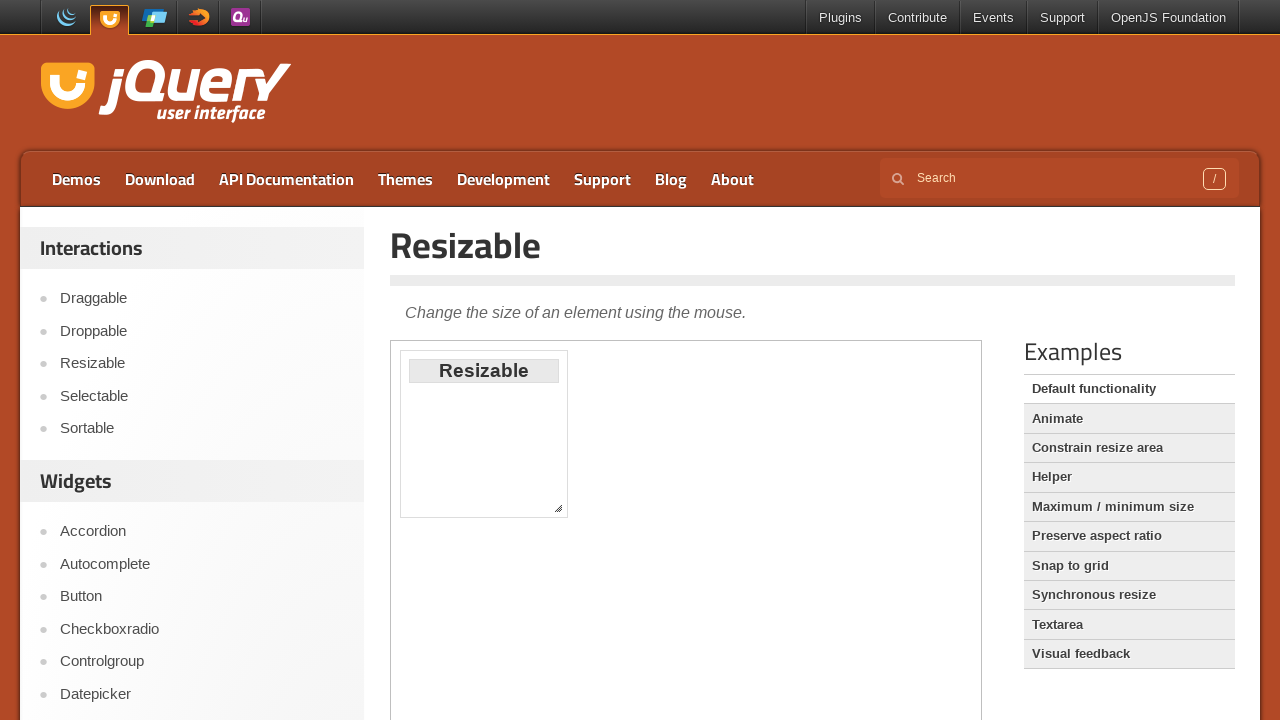

Dragged resize handle 300px right and 100px down at (858, 608)
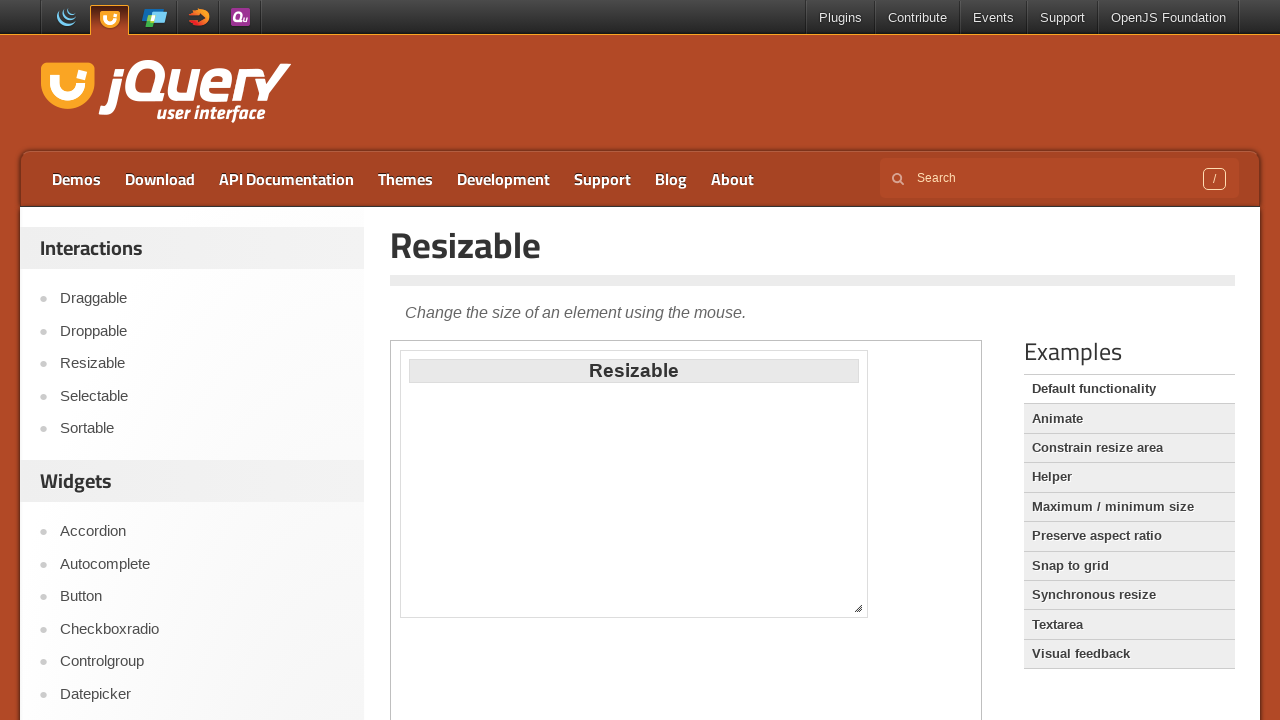

Released mouse button to complete resize operation at (858, 608)
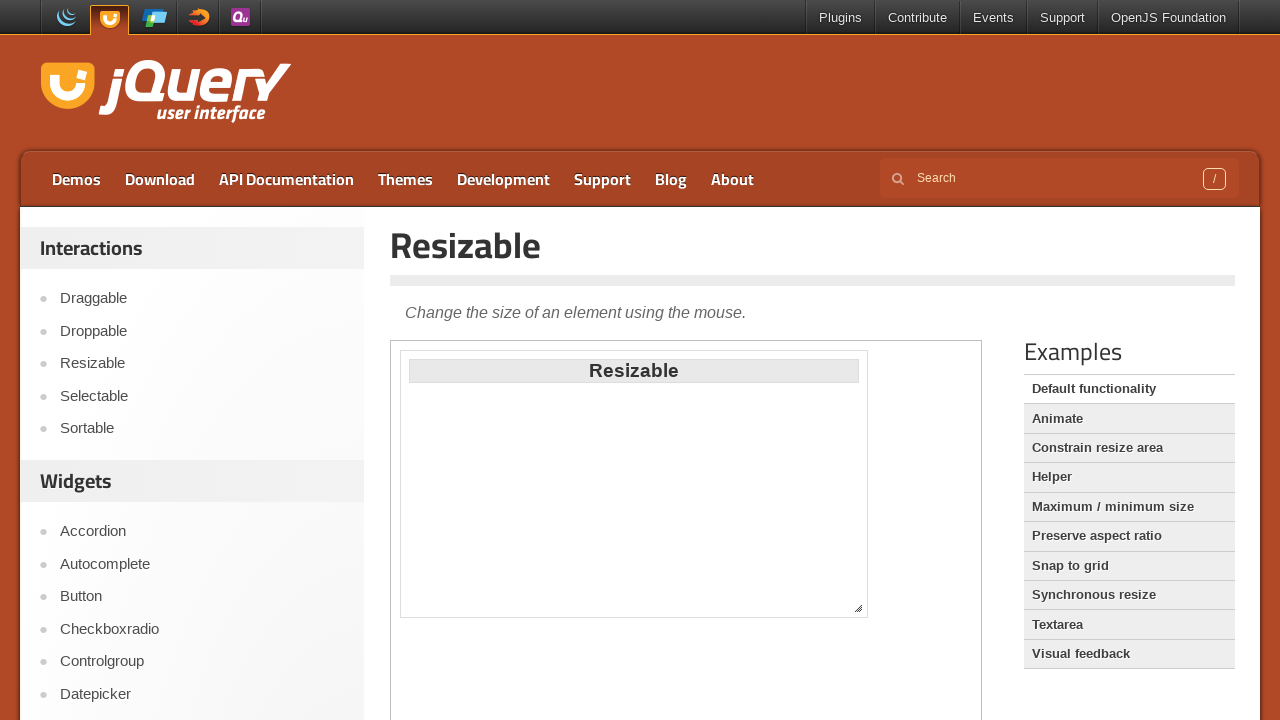

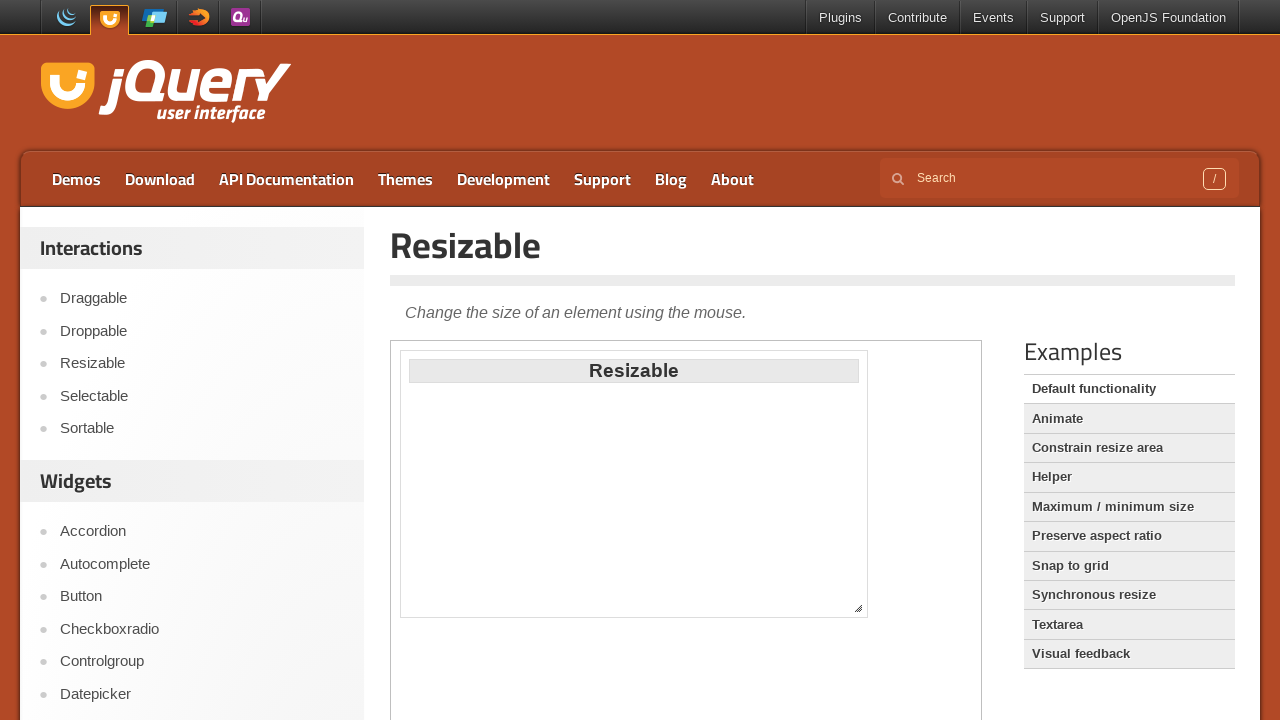